Tests alert handling functionality by triggering different types of JavaScript alerts (simple alert and confirmation dialog) and interacting with them

Starting URL: https://rahulshettyacademy.com/AutomationPractice/

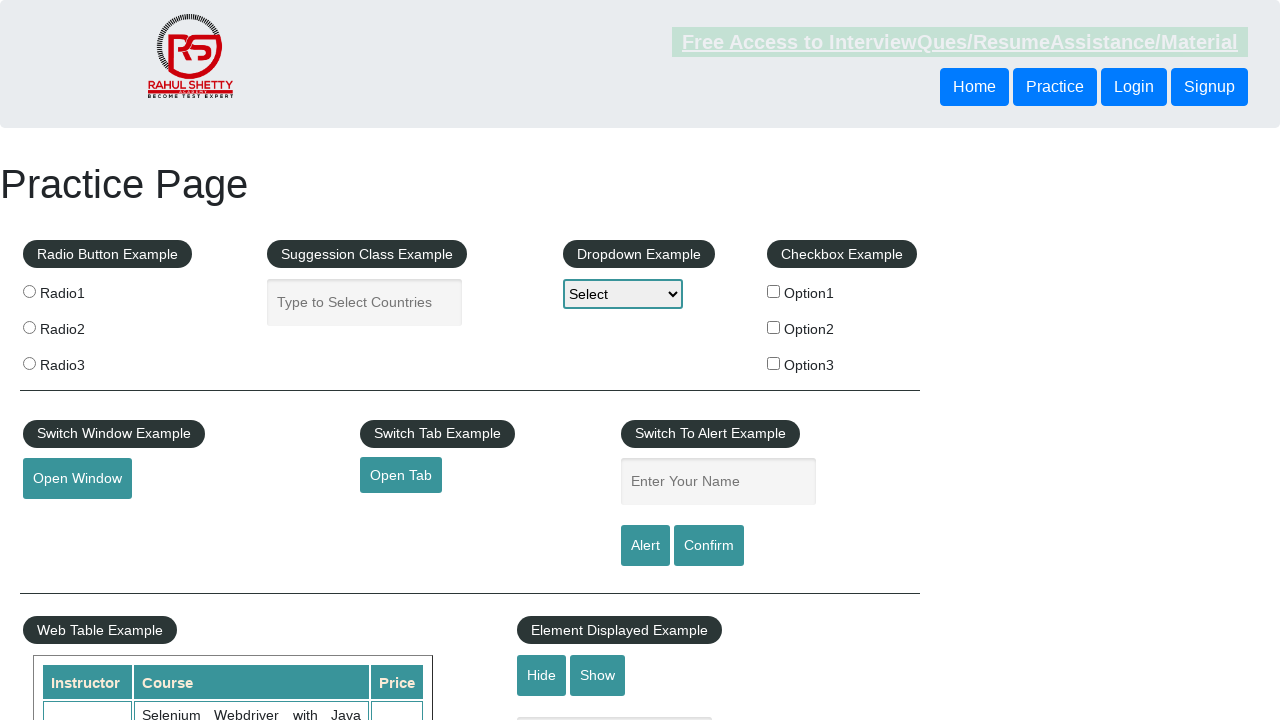

Filled name field with 'abcd' for alert test on #name
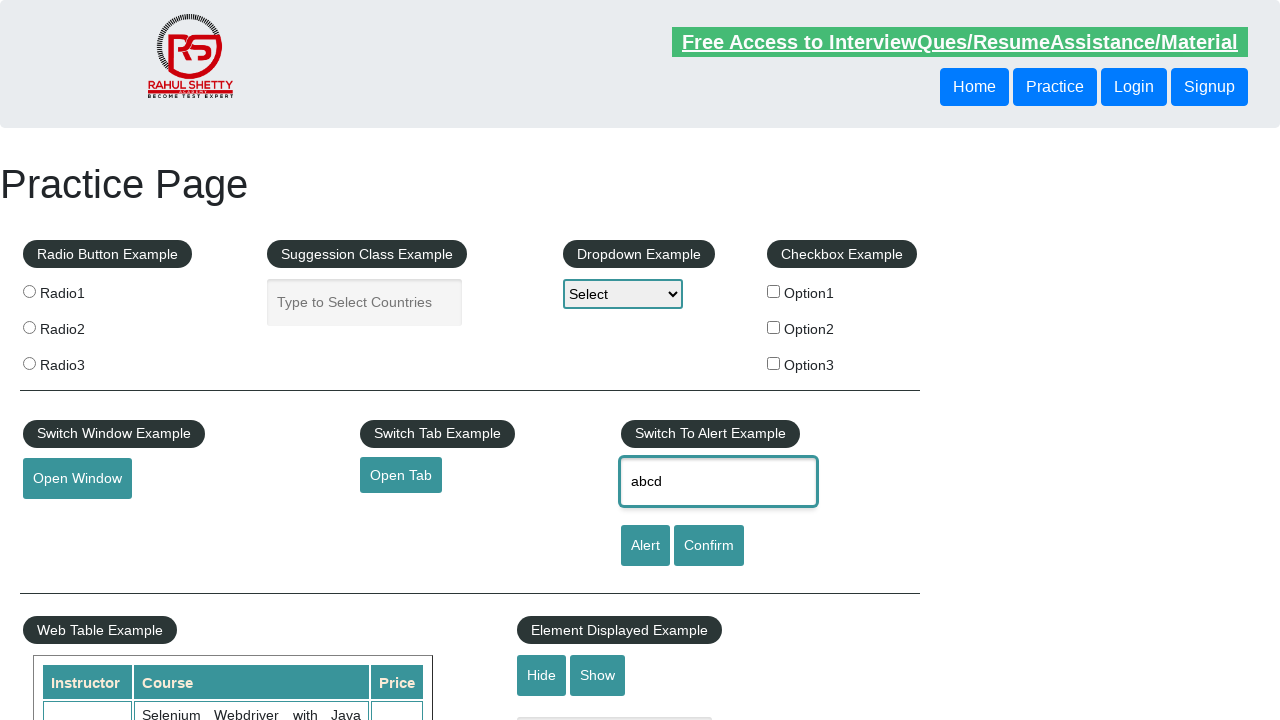

Clicked alert button to trigger simple alert at (645, 546) on #alertbtn
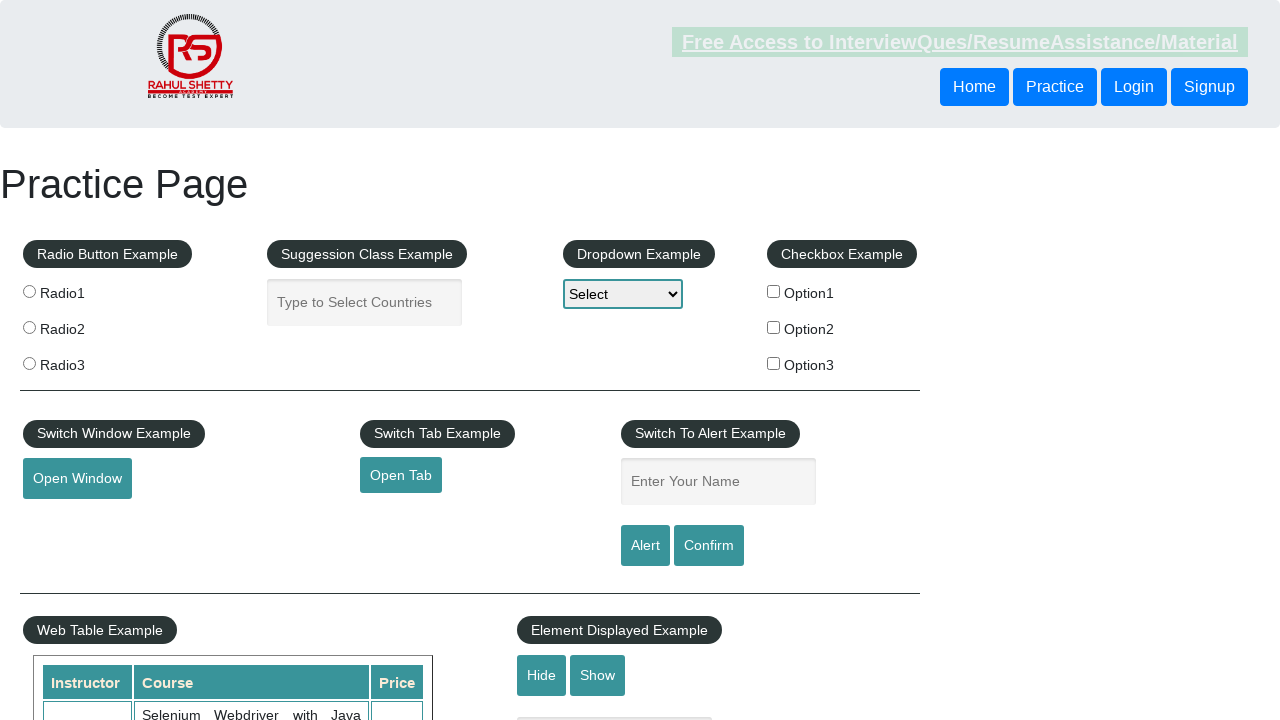

Accepted simple alert dialog
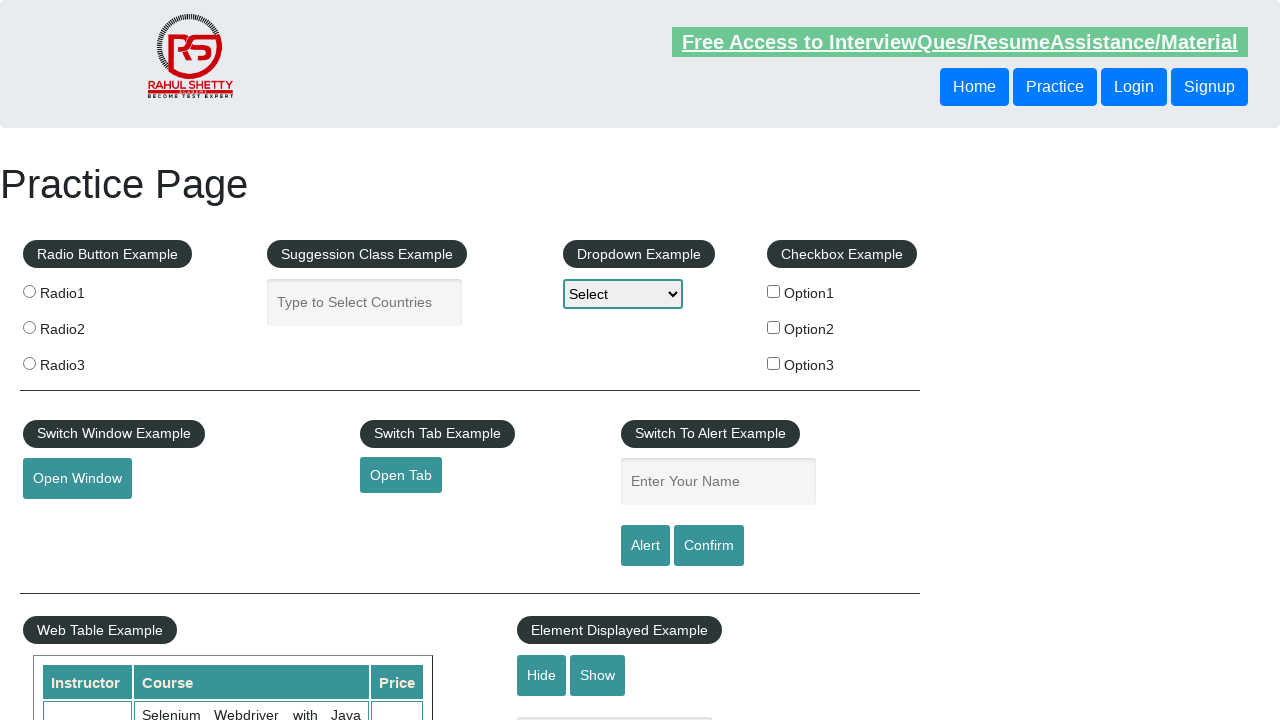

Filled name field with 'wxyz' for confirmation test on #name
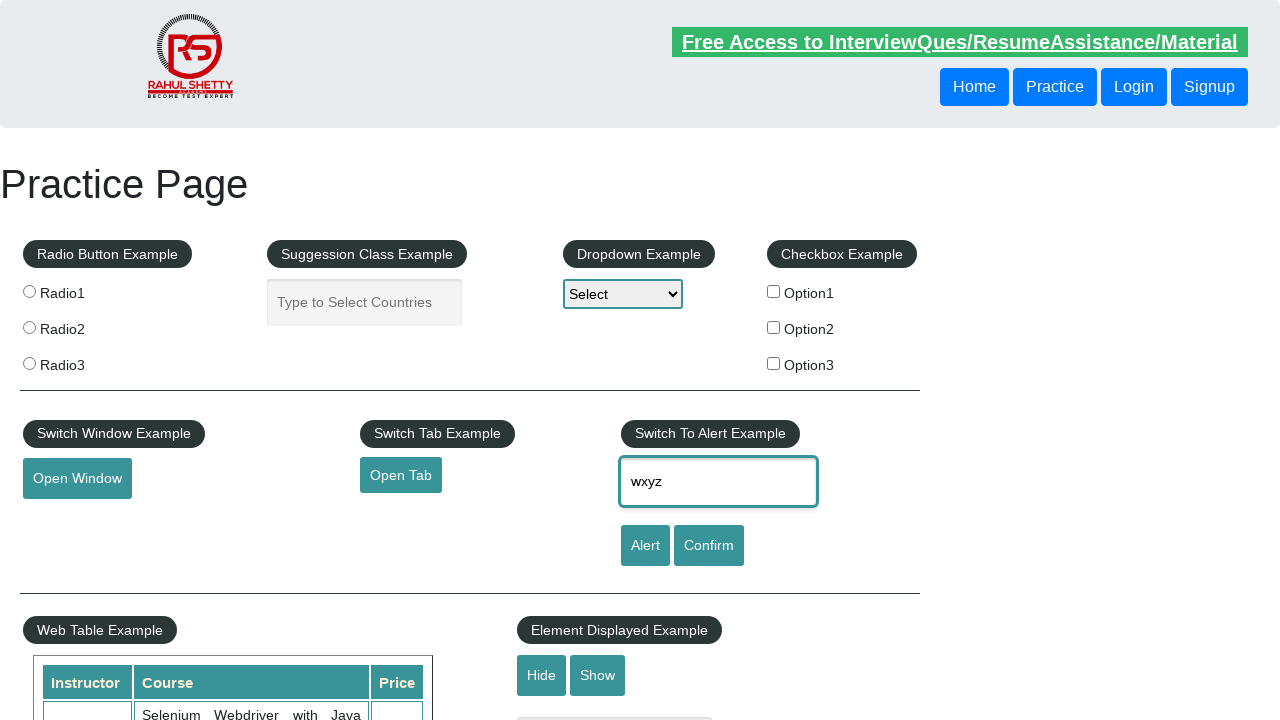

Clicked confirm button to trigger confirmation dialog at (709, 546) on #confirmbtn
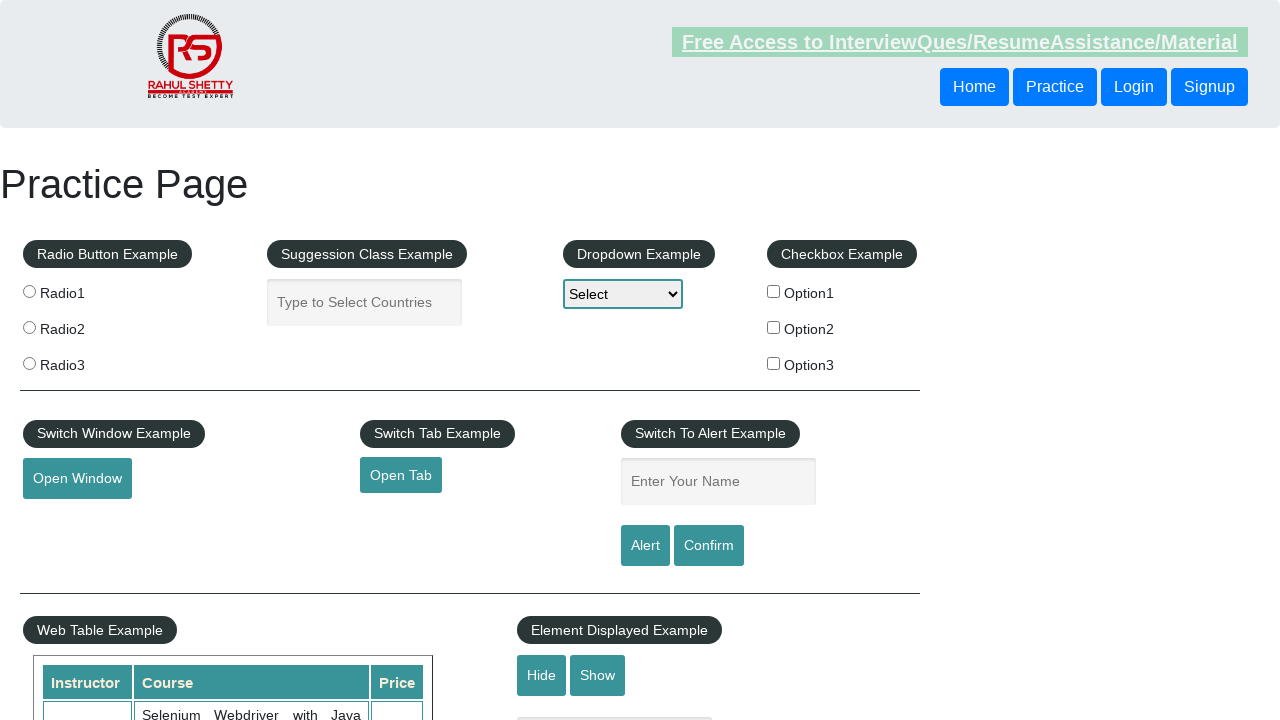

Dismissed confirmation dialog
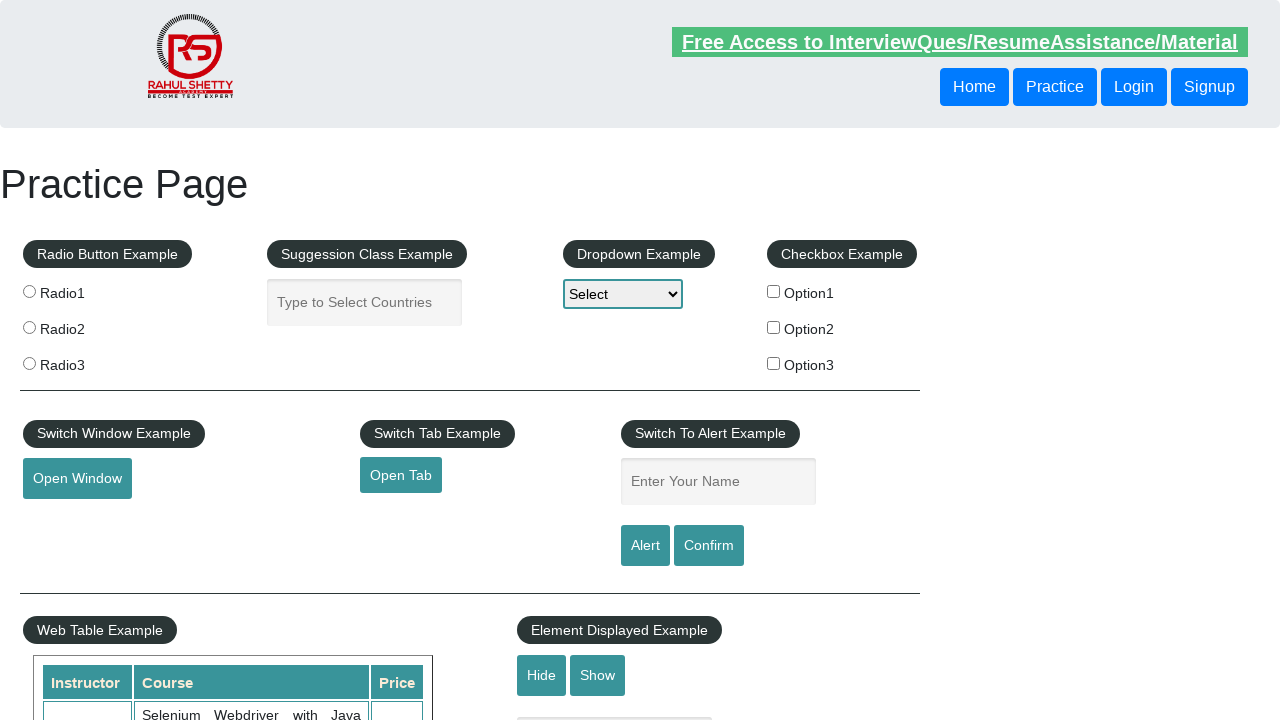

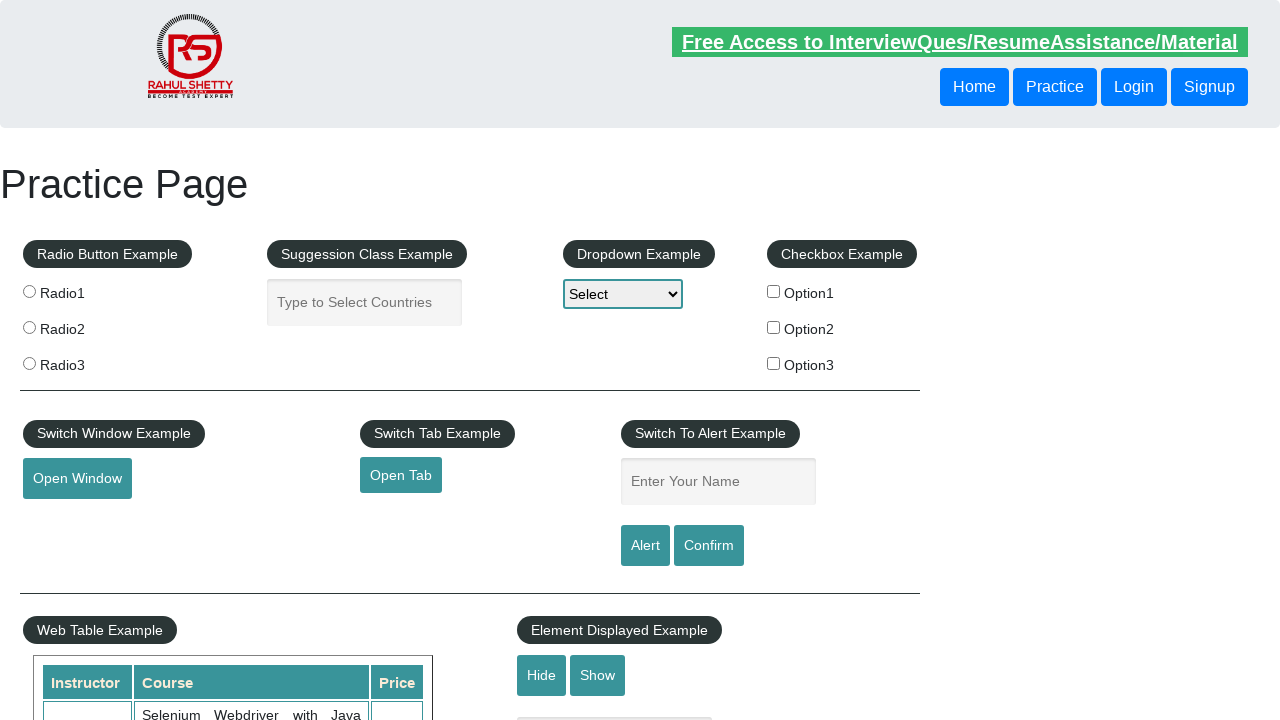